Tests keyboard navigation on RedBus website by pressing Tab keys multiple times and then pressing Enter to interact with a focused element

Starting URL: https://www.redbus.in/

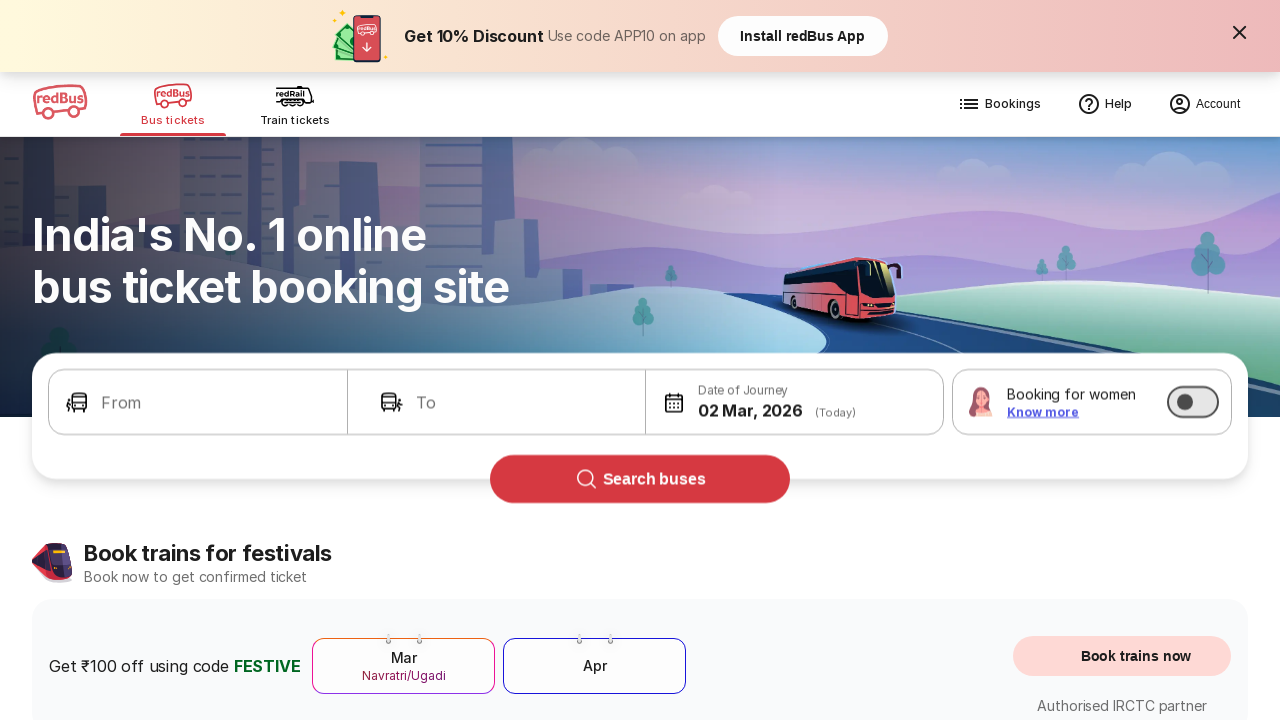

Pressed Tab to navigate to first focusable element
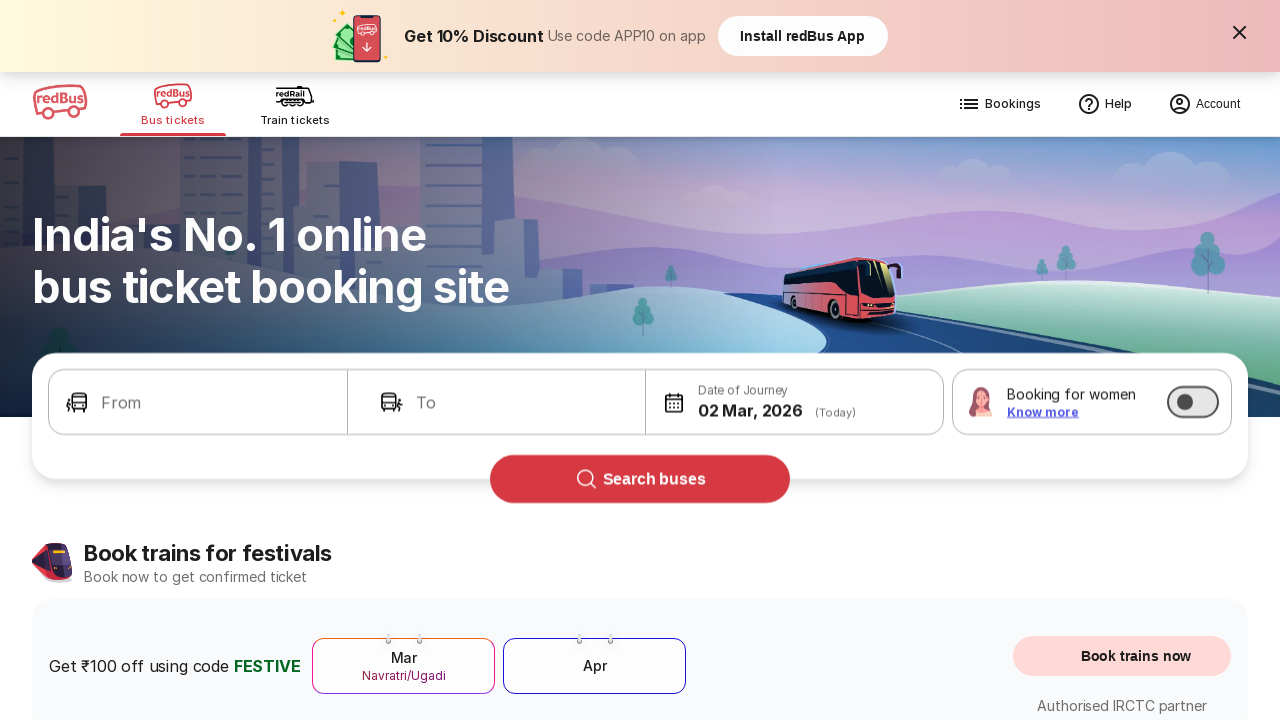

Waited 1000ms between keypresses
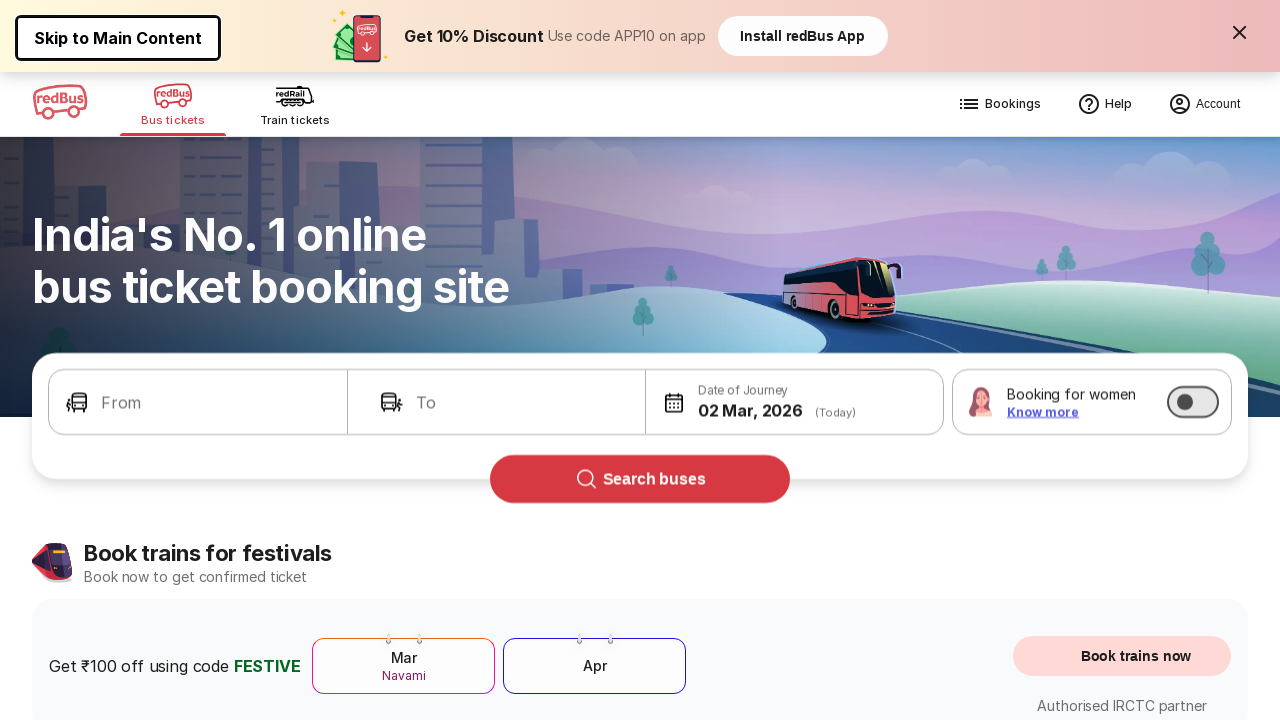

Pressed Tab to navigate to second focusable element
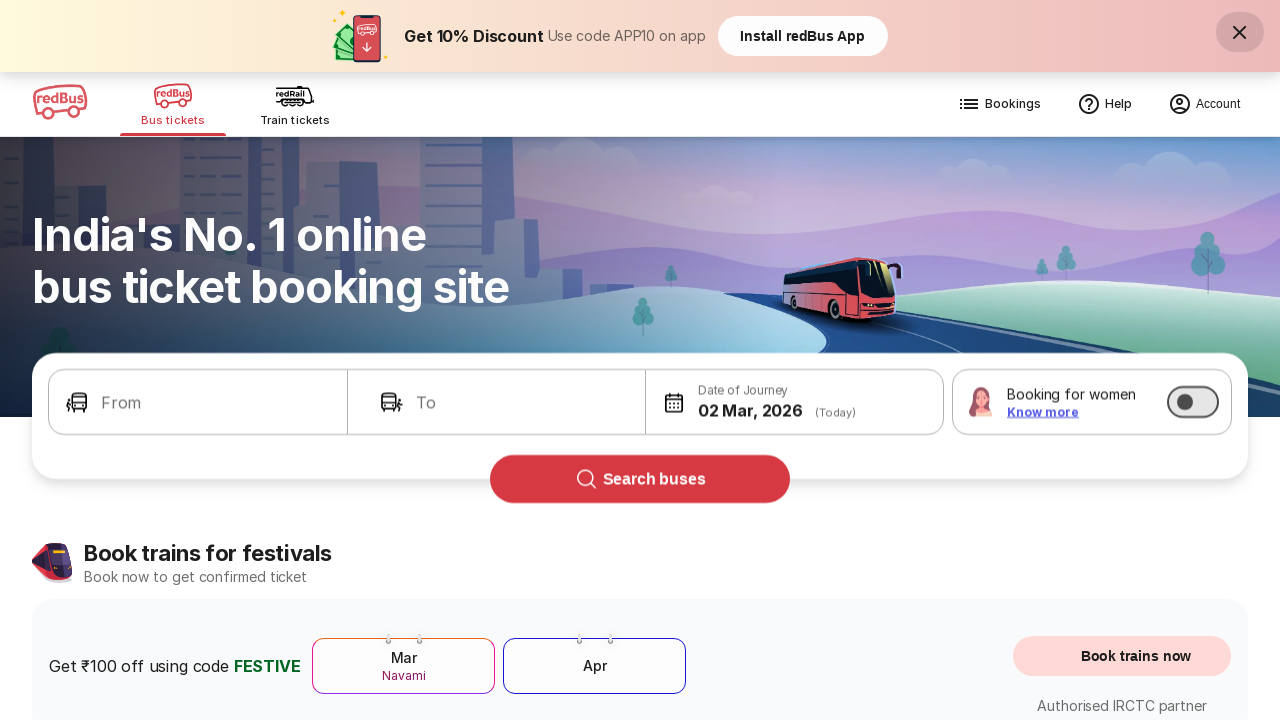

Waited 1000ms between keypresses
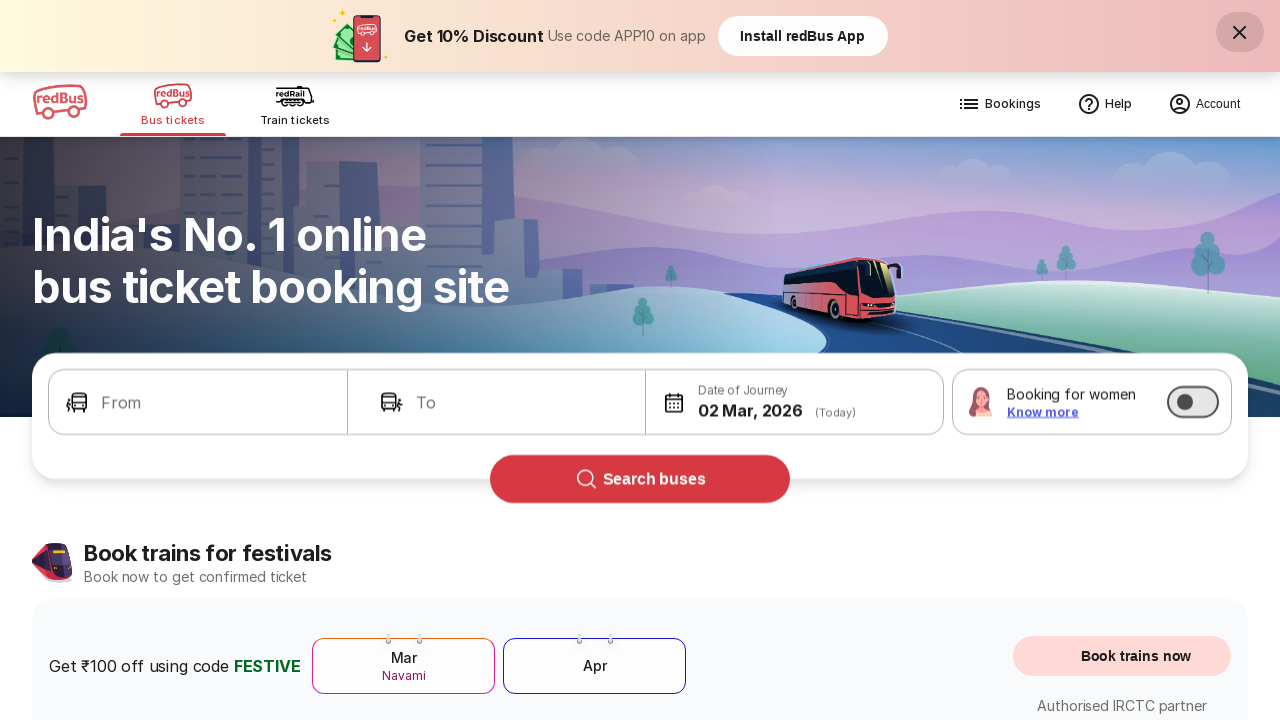

Pressed Tab to navigate to third focusable element
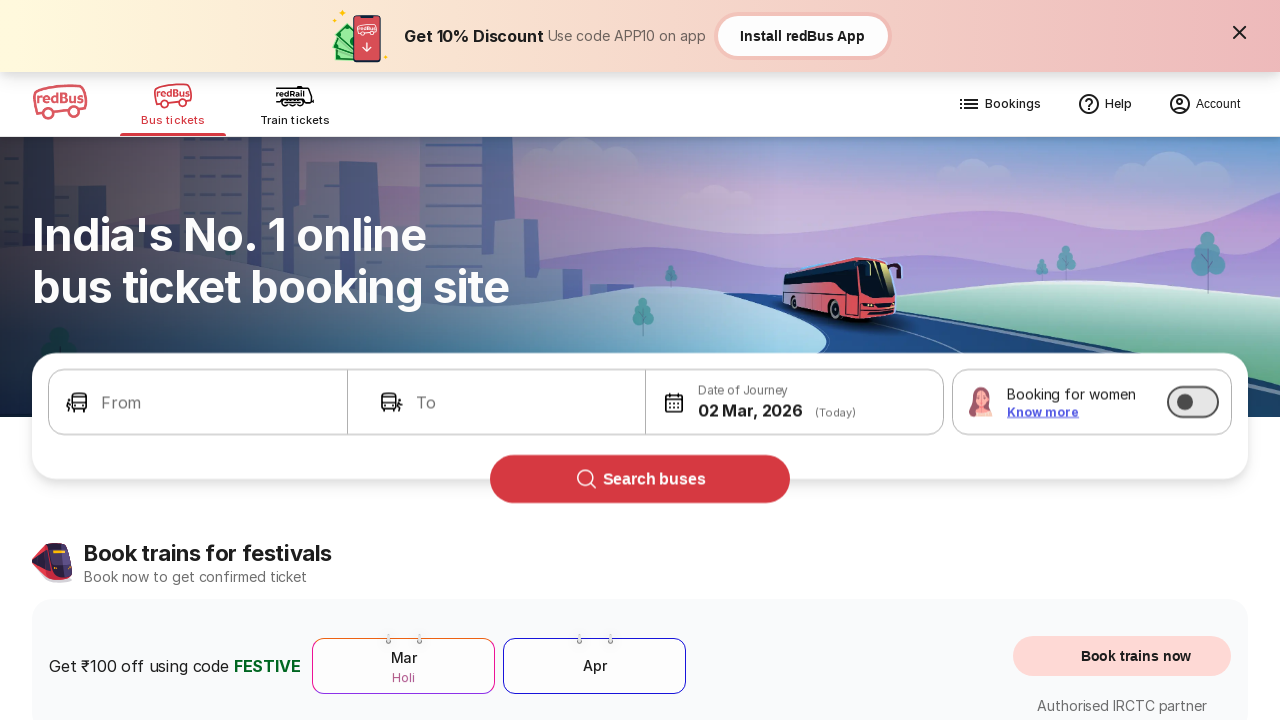

Waited 1000ms between keypresses
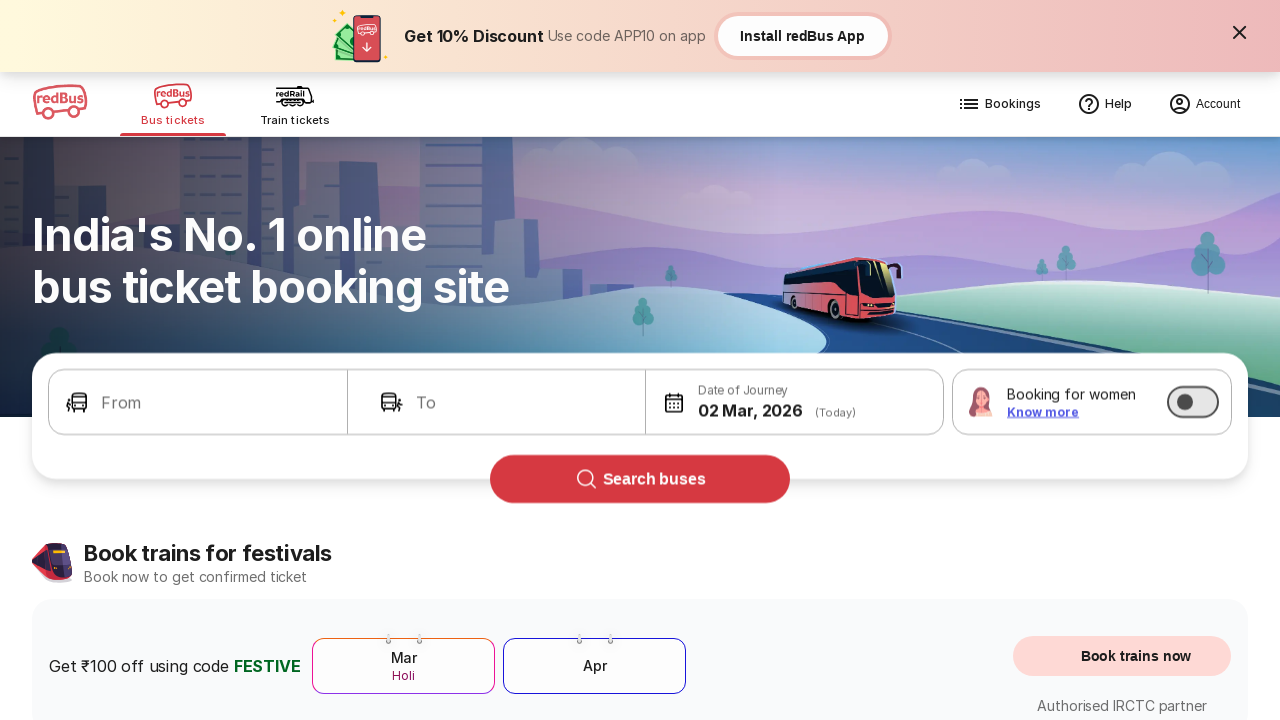

Pressed Enter to activate the focused element
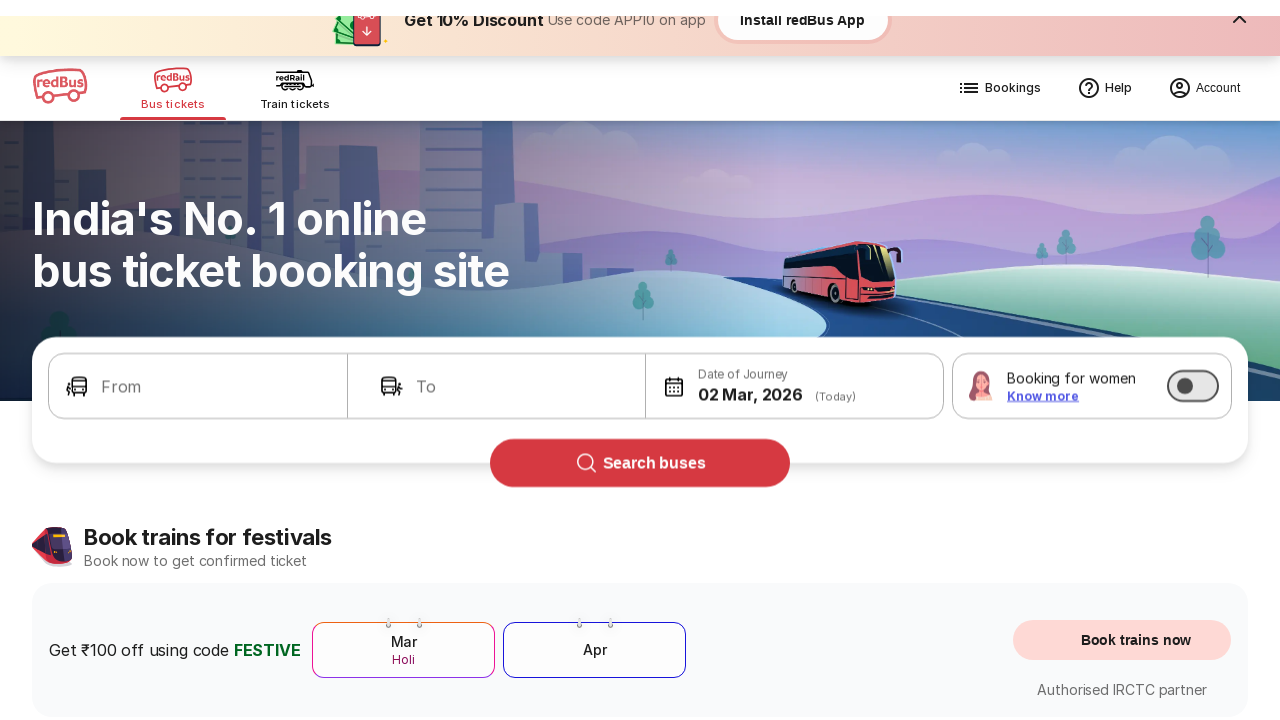

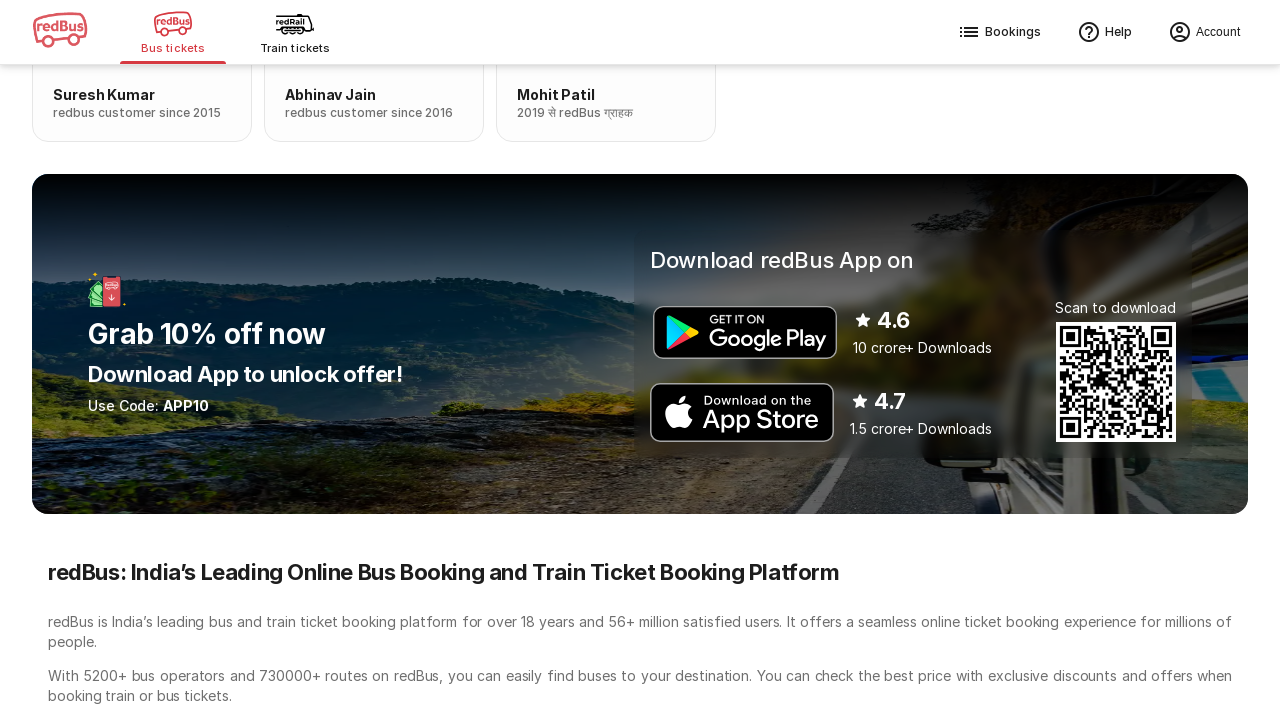